Tests the Python.org search functionality by entering "pycon" as a search query and verifying that results are found

Starting URL: http://www.python.org

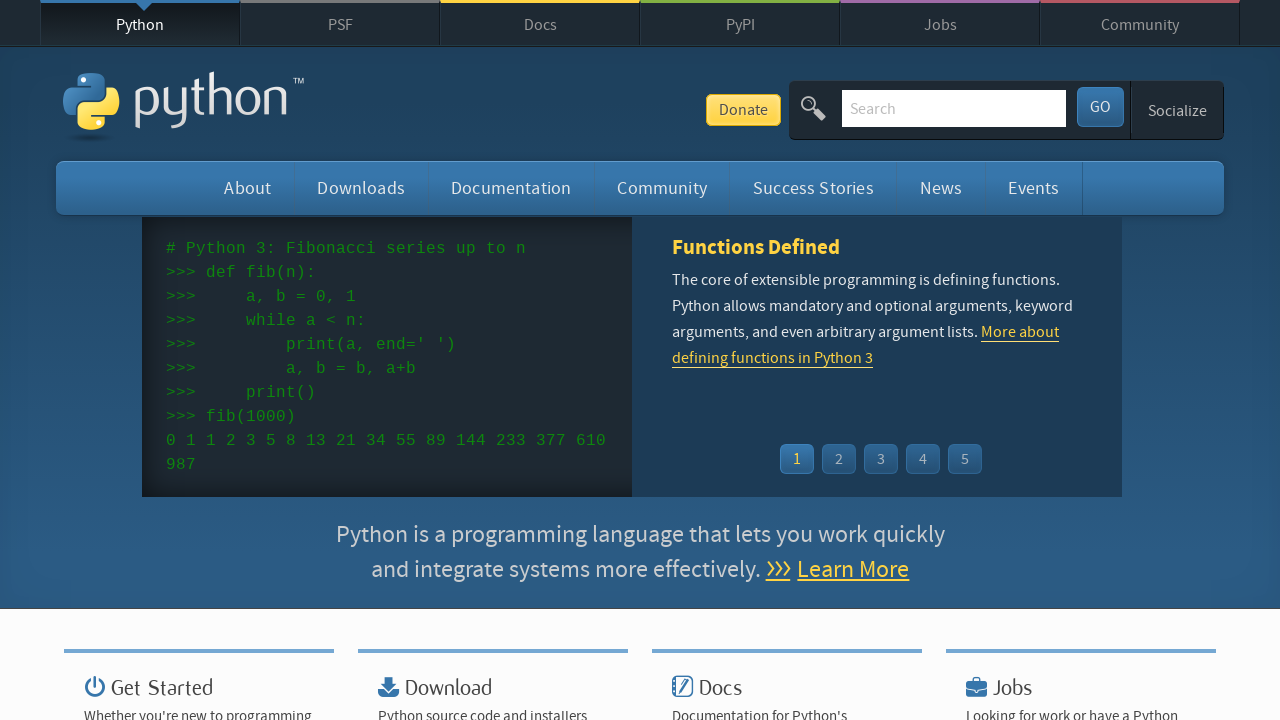

Verified 'Python' is in the page title
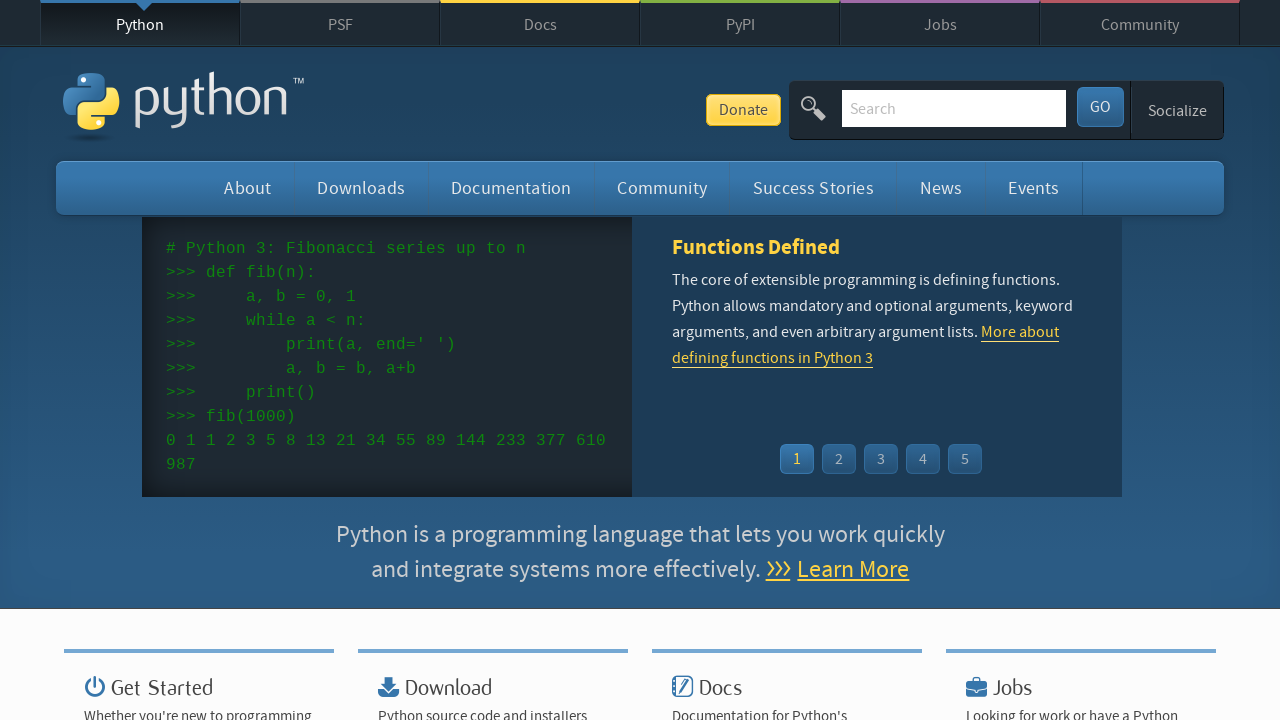

Filled search field with 'pycon' on input[name='q']
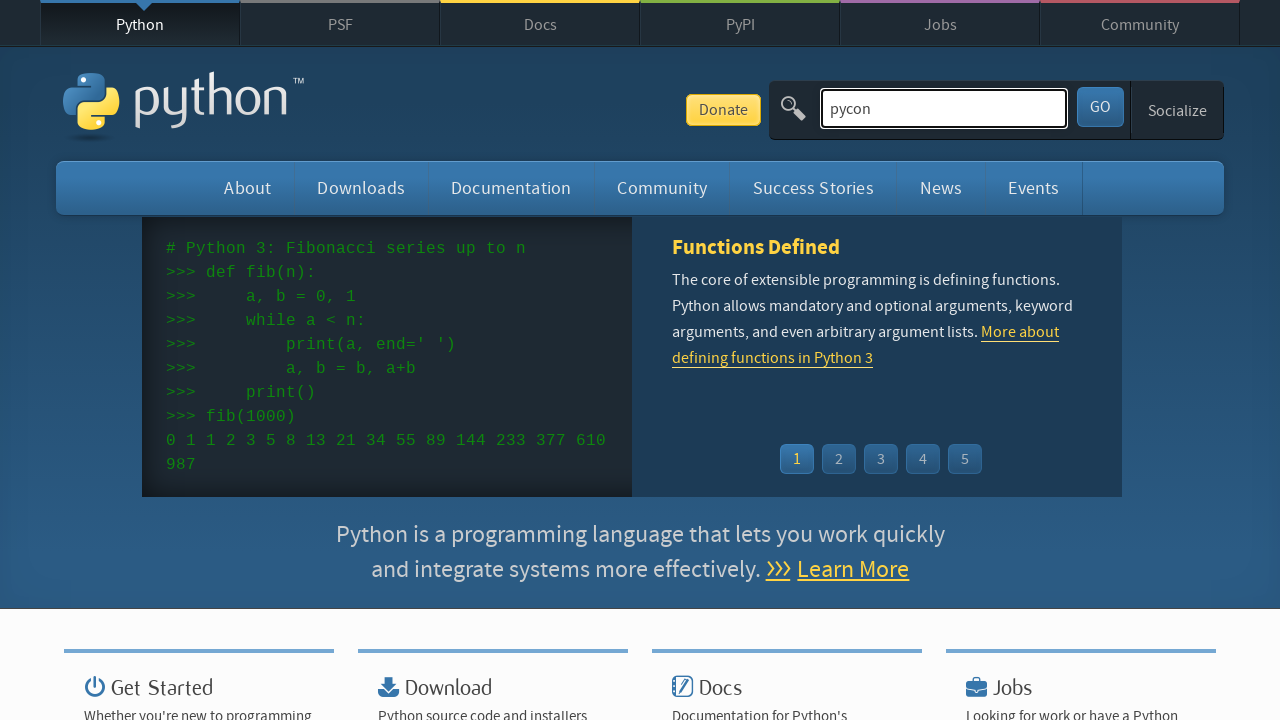

Pressed Enter to submit the search query on input[name='q']
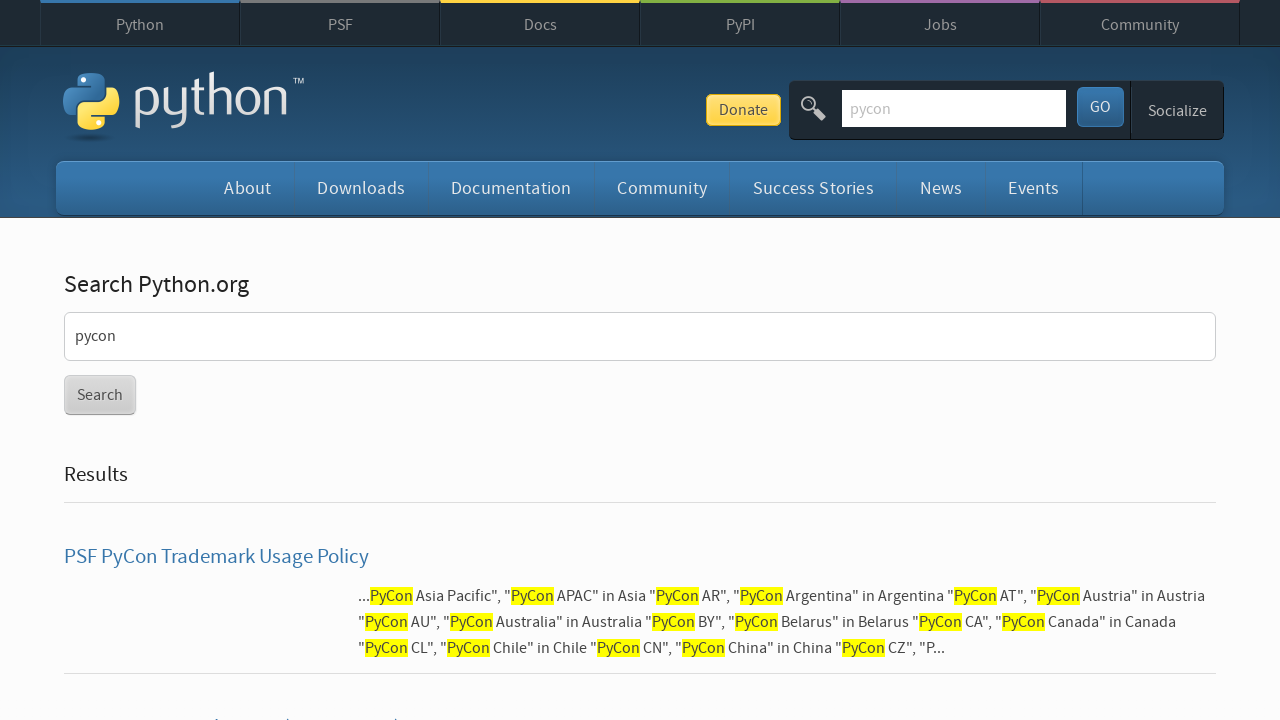

Waited for network idle to ensure search results loaded
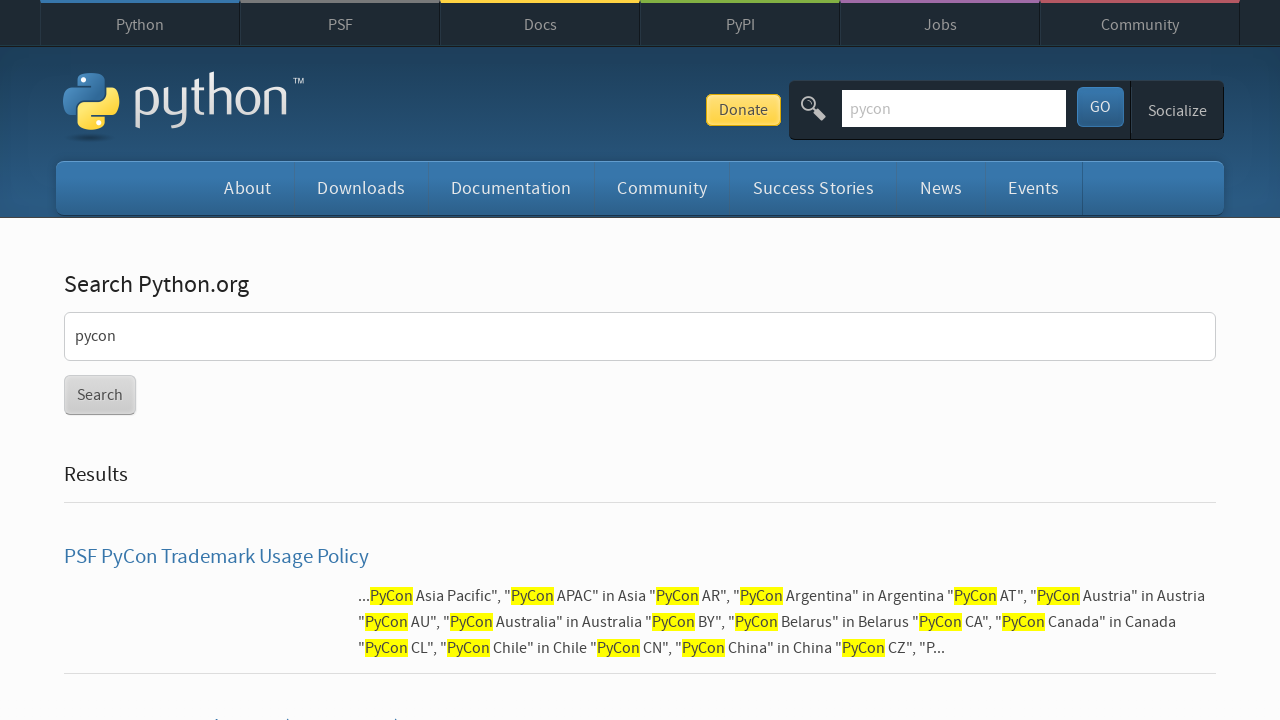

Verified that search results were found for 'pycon'
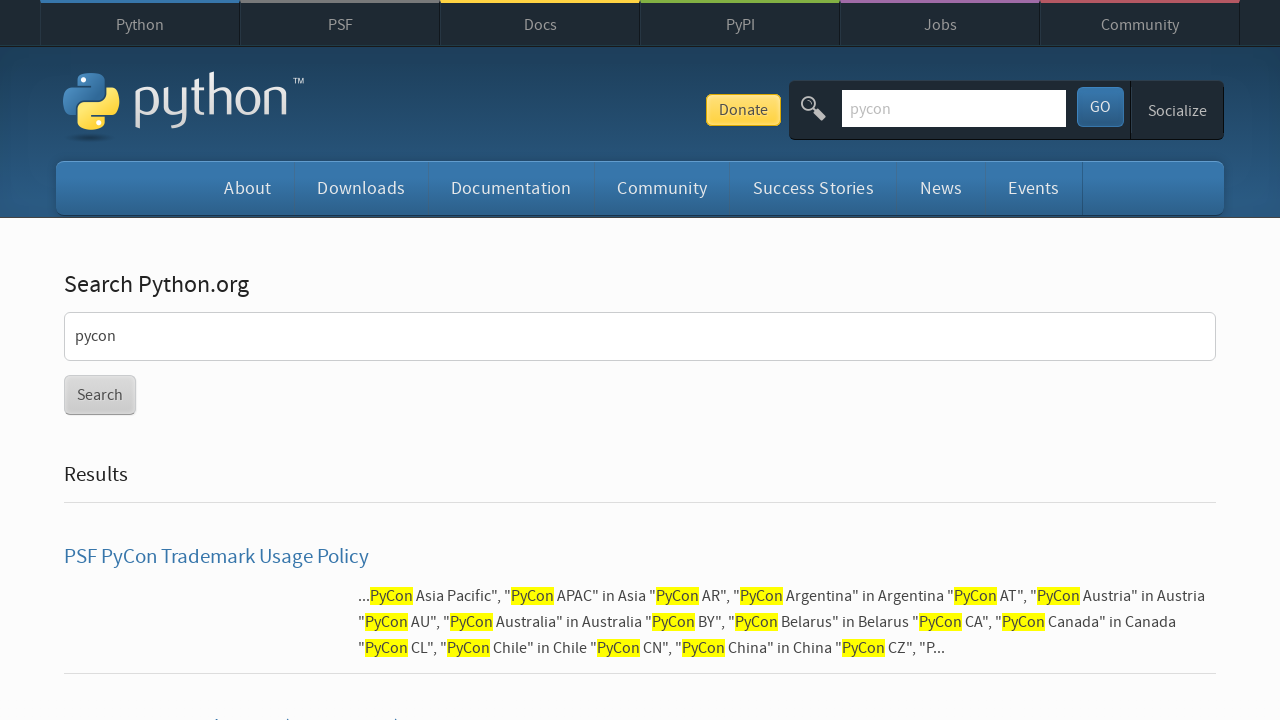

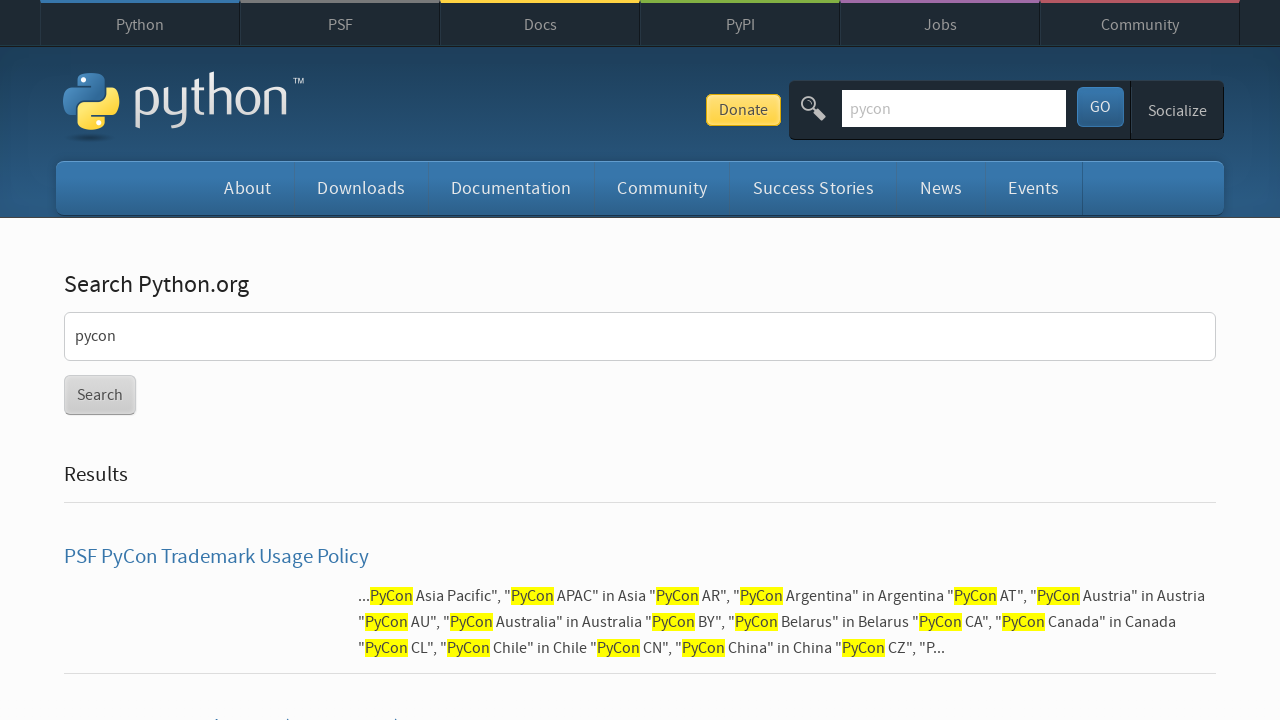